Navigates to the T-Rex runner game website and starts the game by pressing the space key, then attempts to play by detecting obstacles and jumping.

Starting URL: https://trex-runner.com/

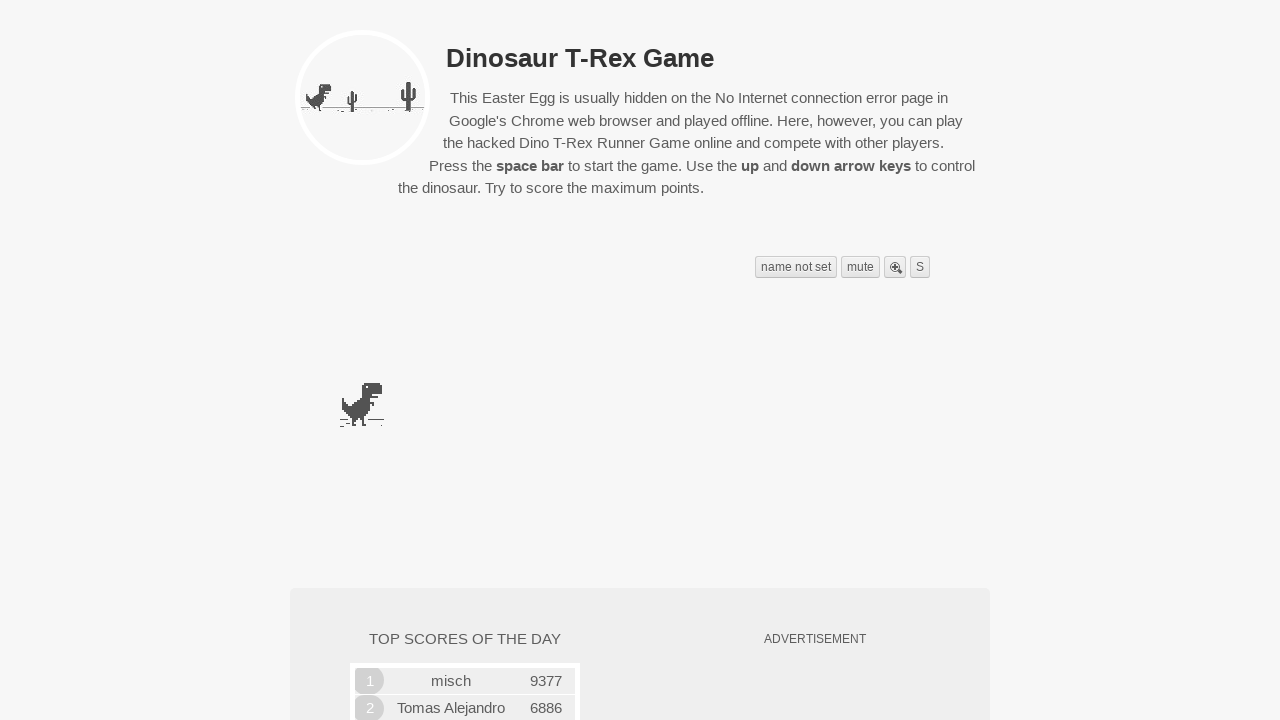

T-Rex runner game page loaded
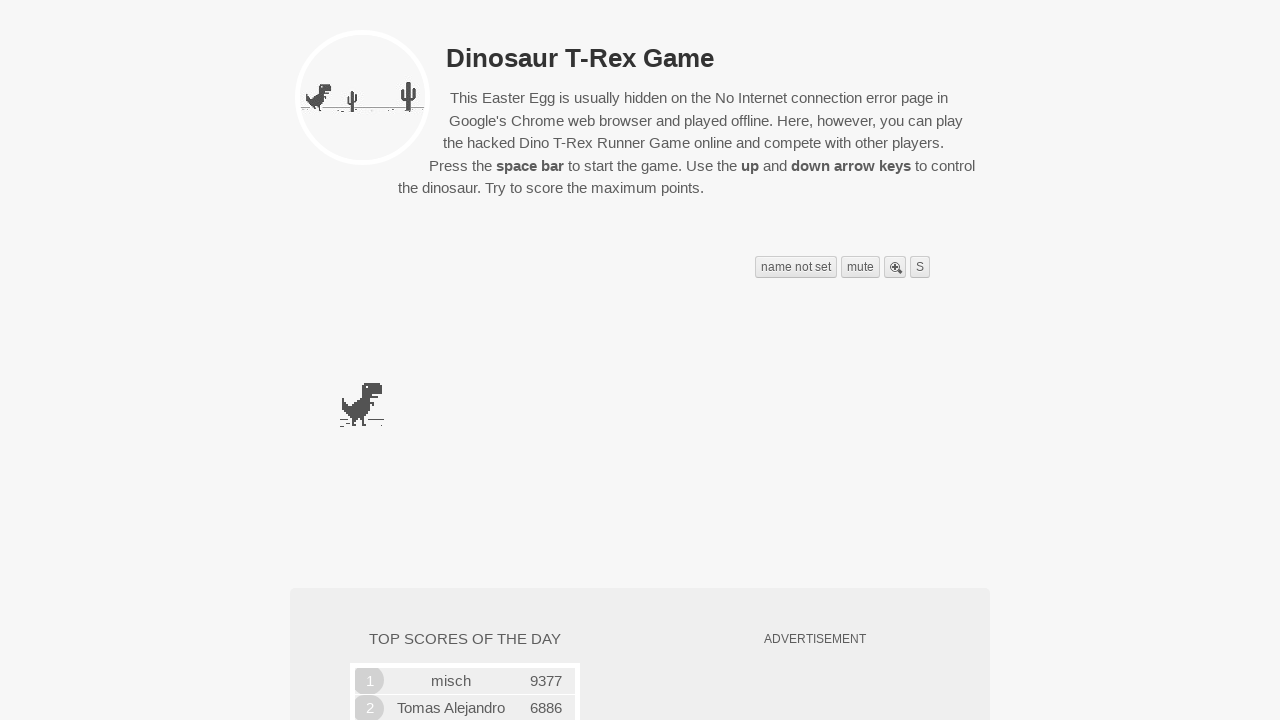

Pressed space key to start the game
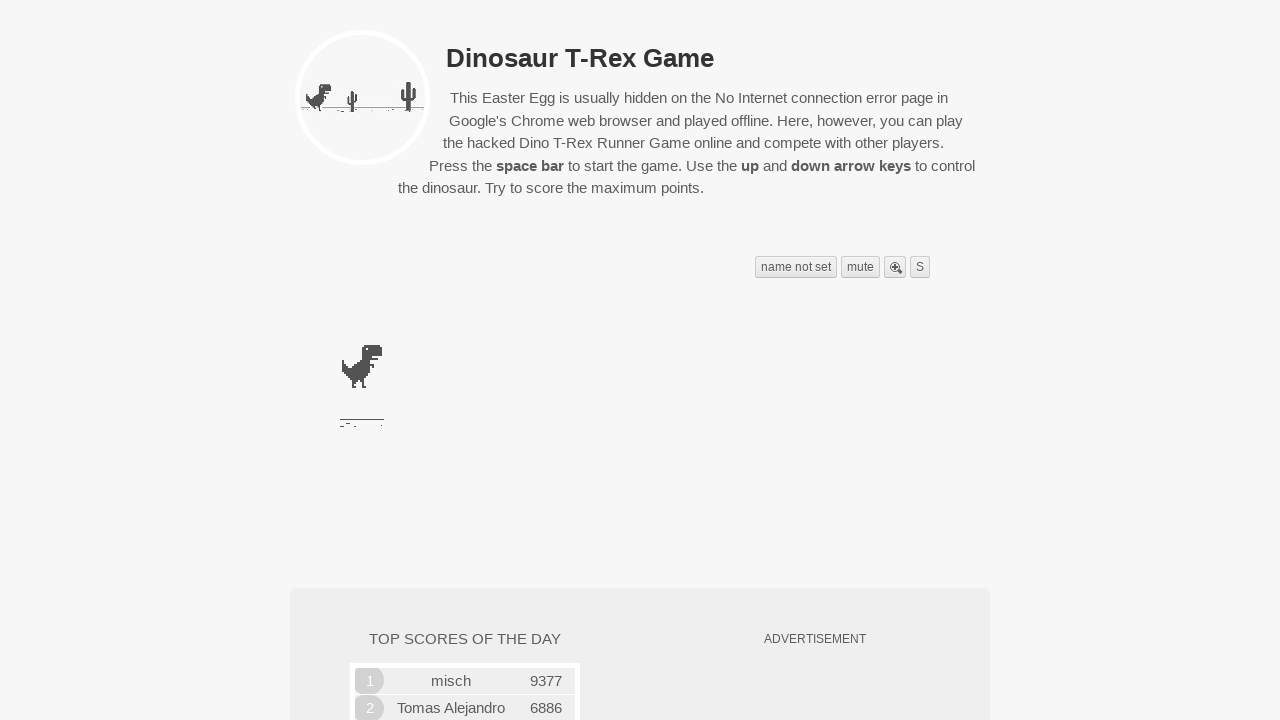

Waited 1 second for game to initialize
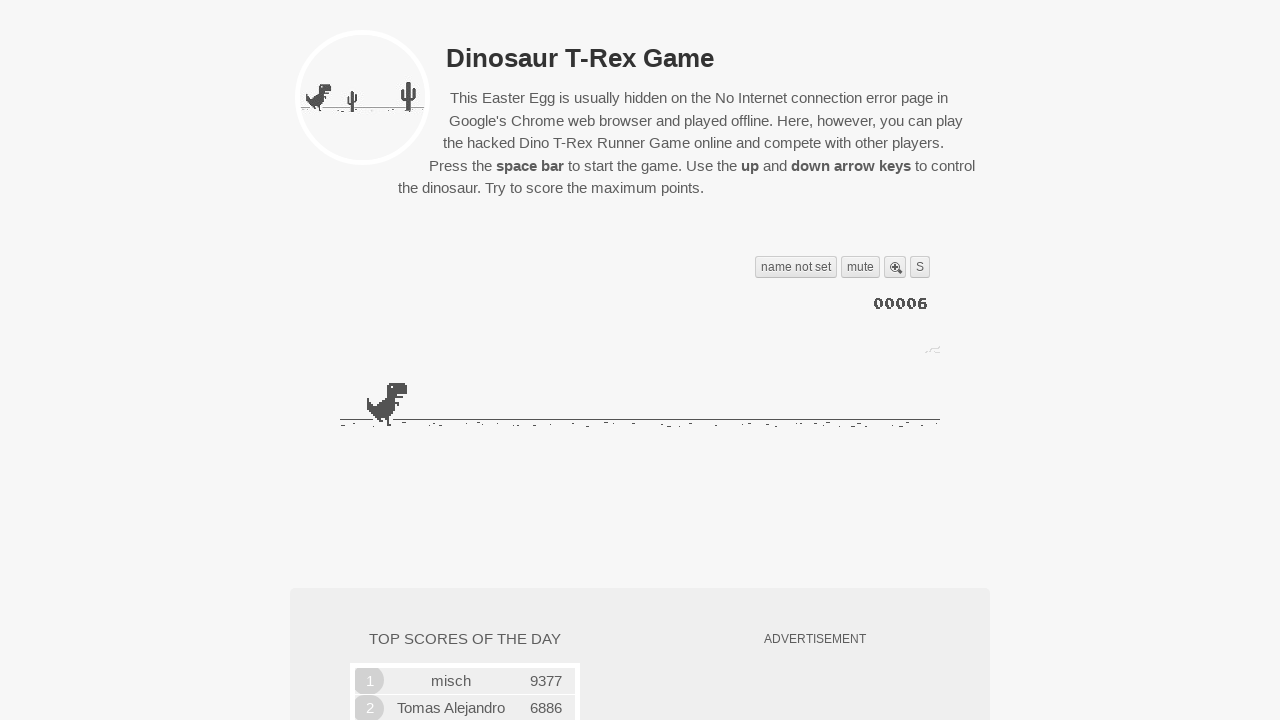

Pressed space key to jump over obstacle
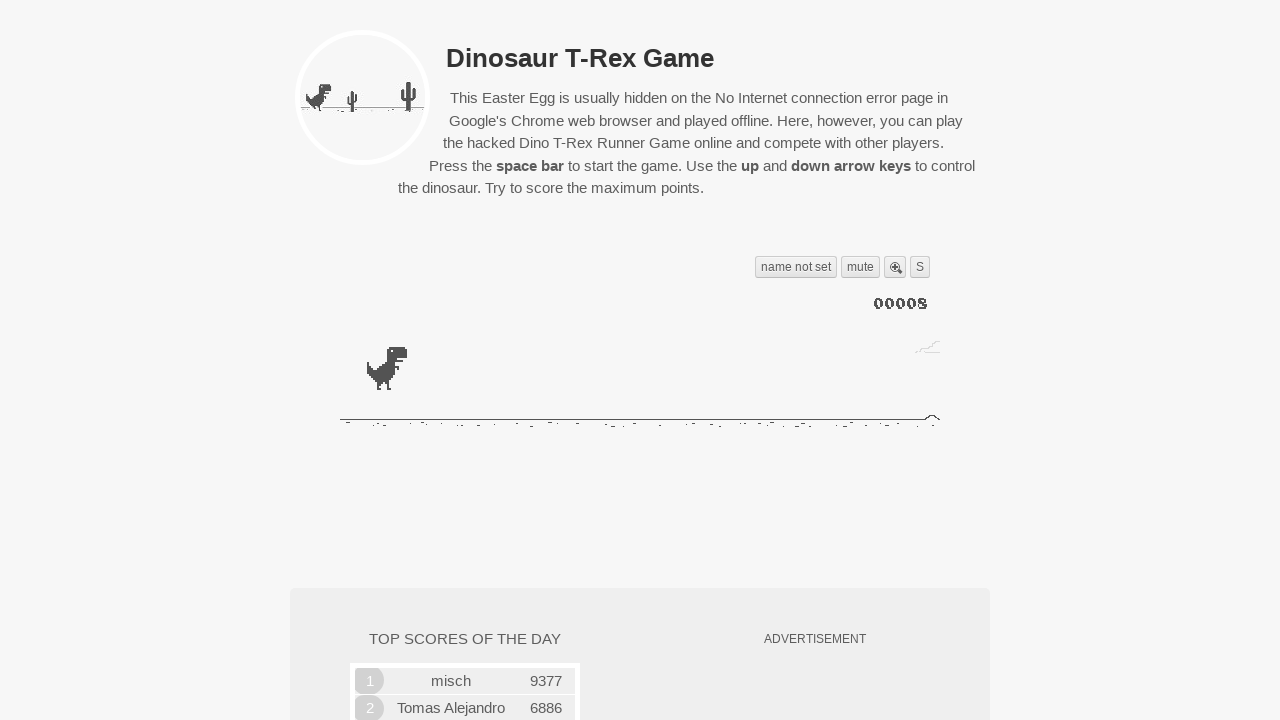

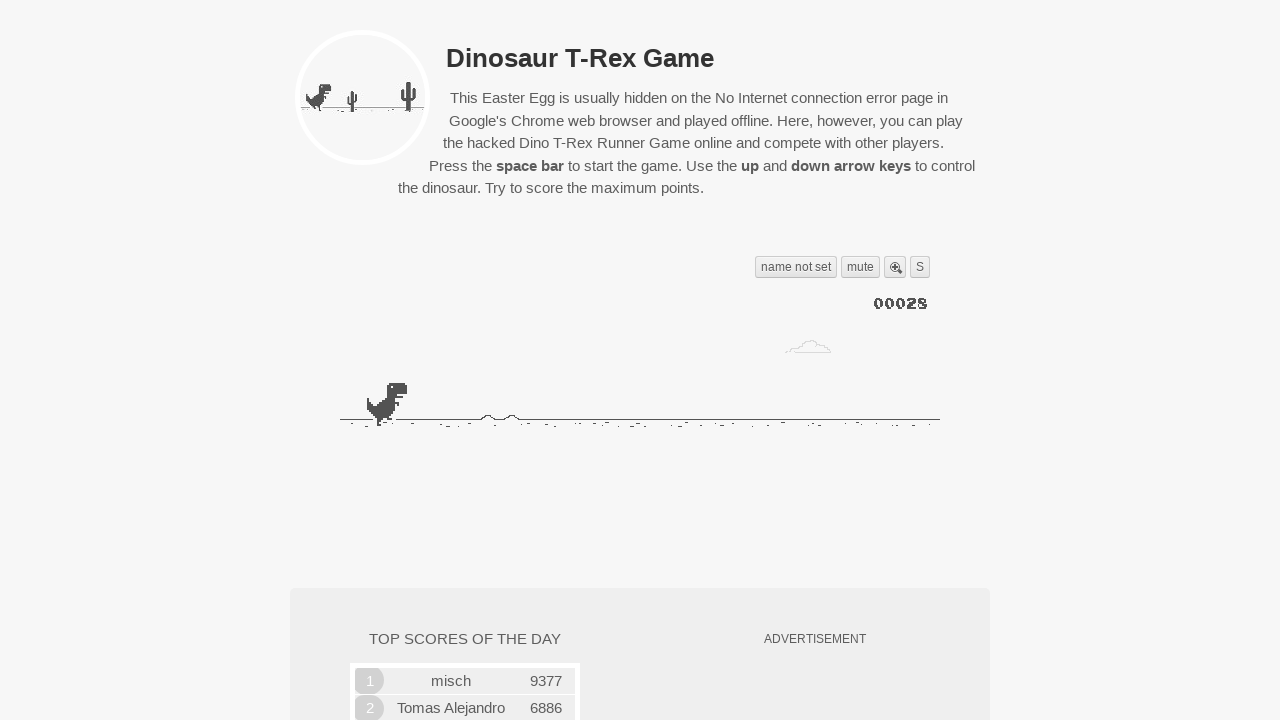